Tests the search functionality by navigating to the search page, entering a language name (python), and verifying that search results contain the search term

Starting URL: https://www.99-bottles-of-beer.net/

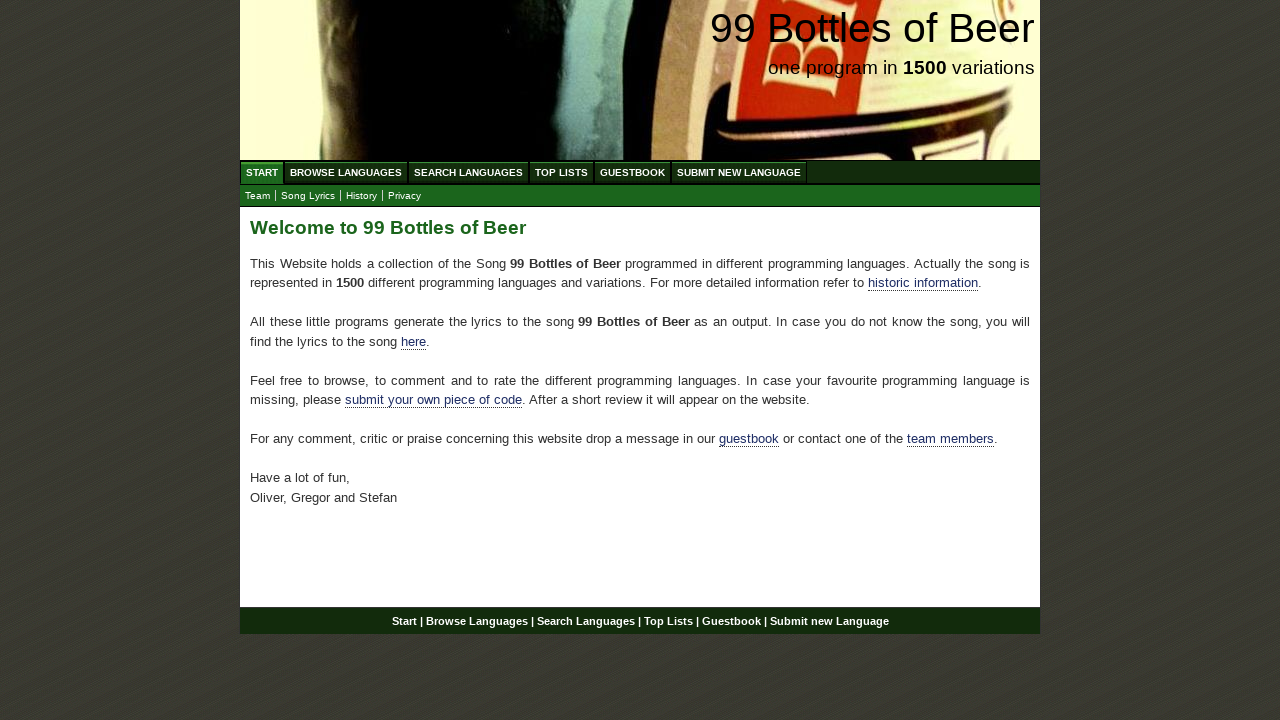

Clicked on Search Languages menu at (468, 172) on xpath=//ul[@id='menu']/li/a[@href='/search.html']
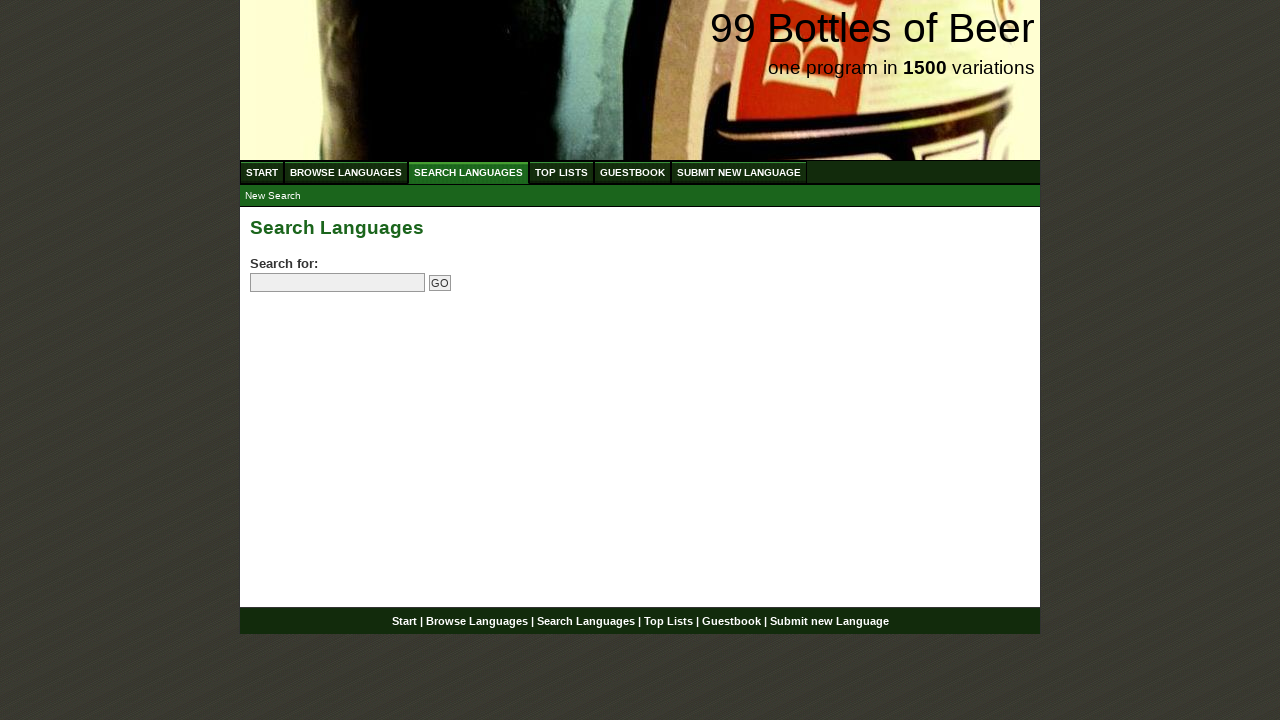

Clicked on search field at (338, 283) on input[name='search']
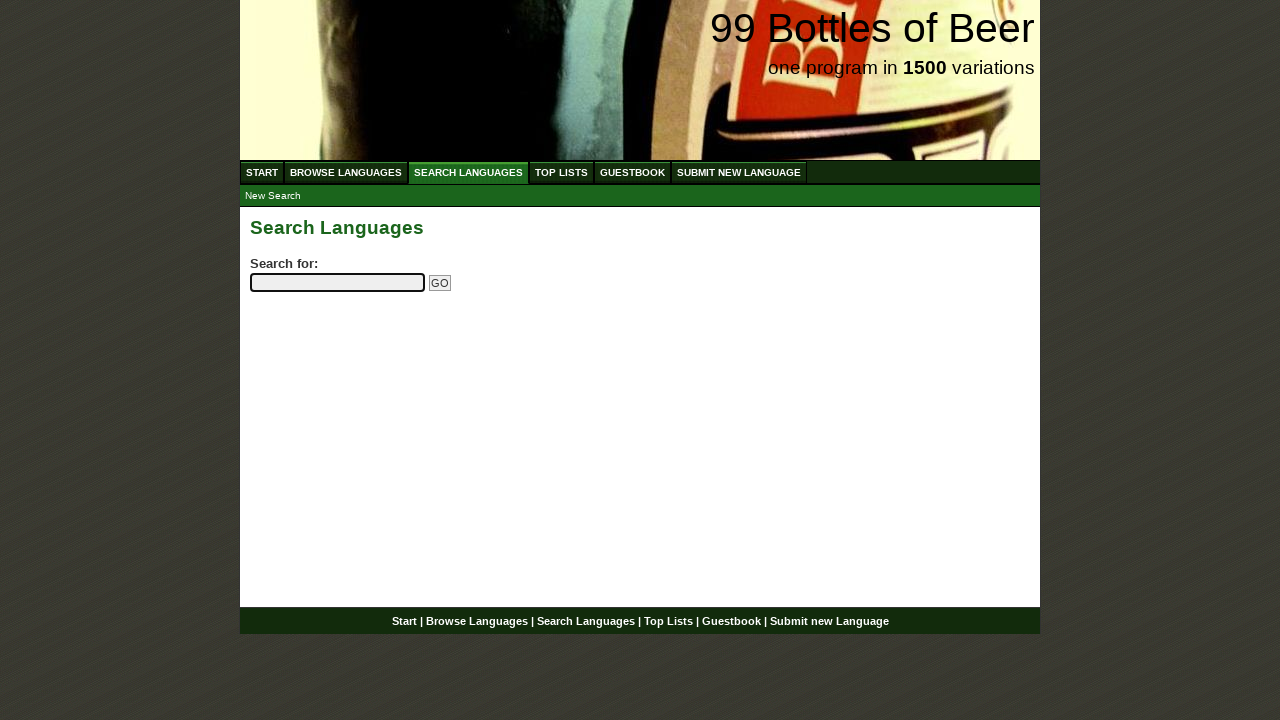

Entered 'python' into search field on input[name='search']
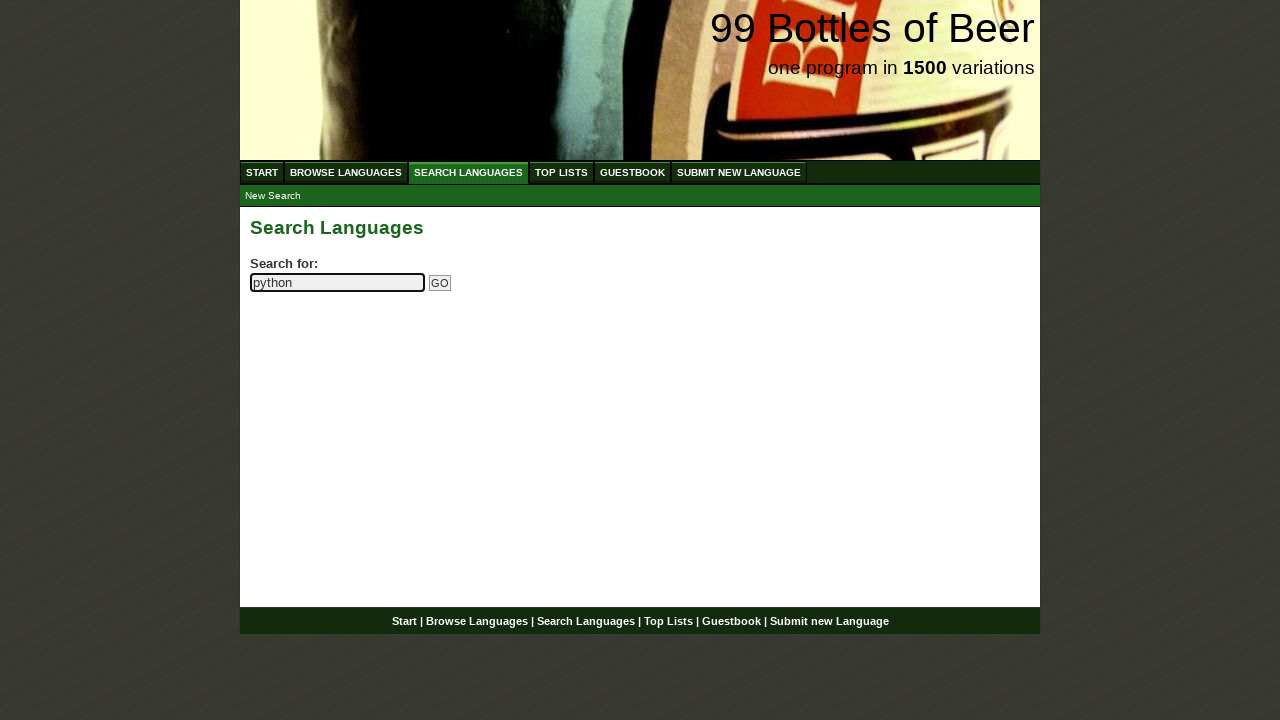

Clicked Go button to submit search at (440, 283) on input[name='submitsearch']
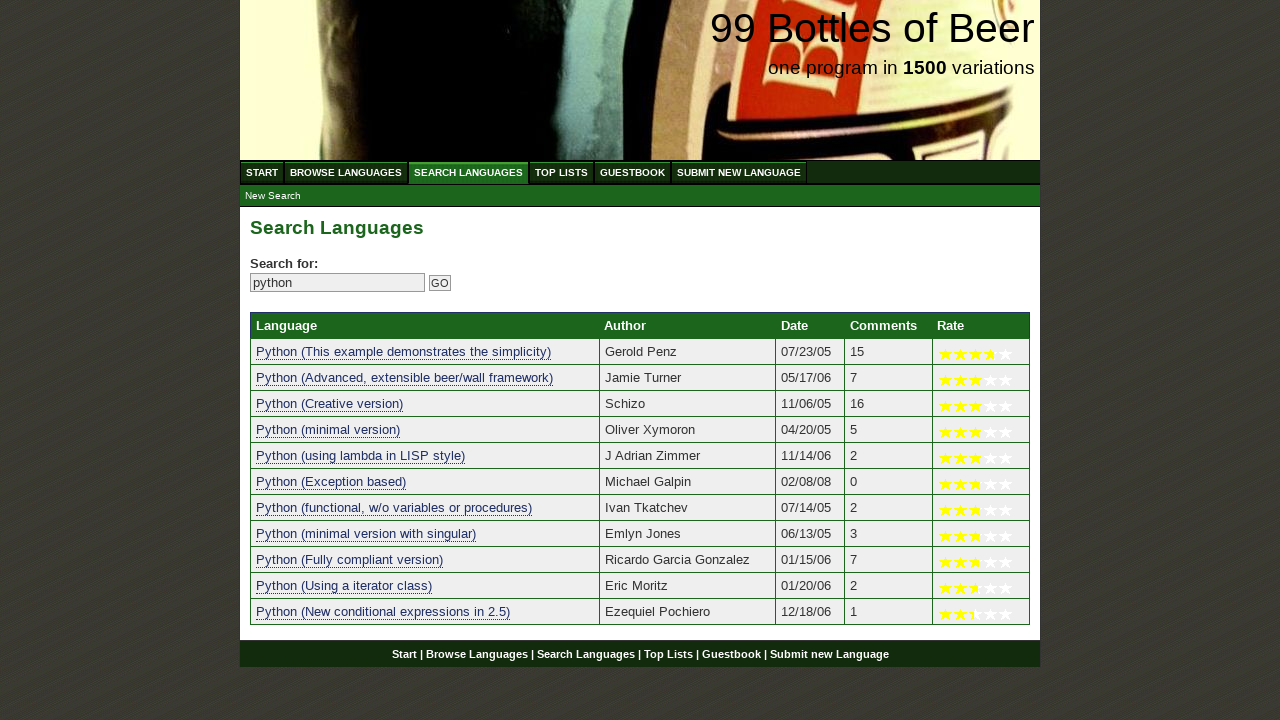

Search results loaded successfully
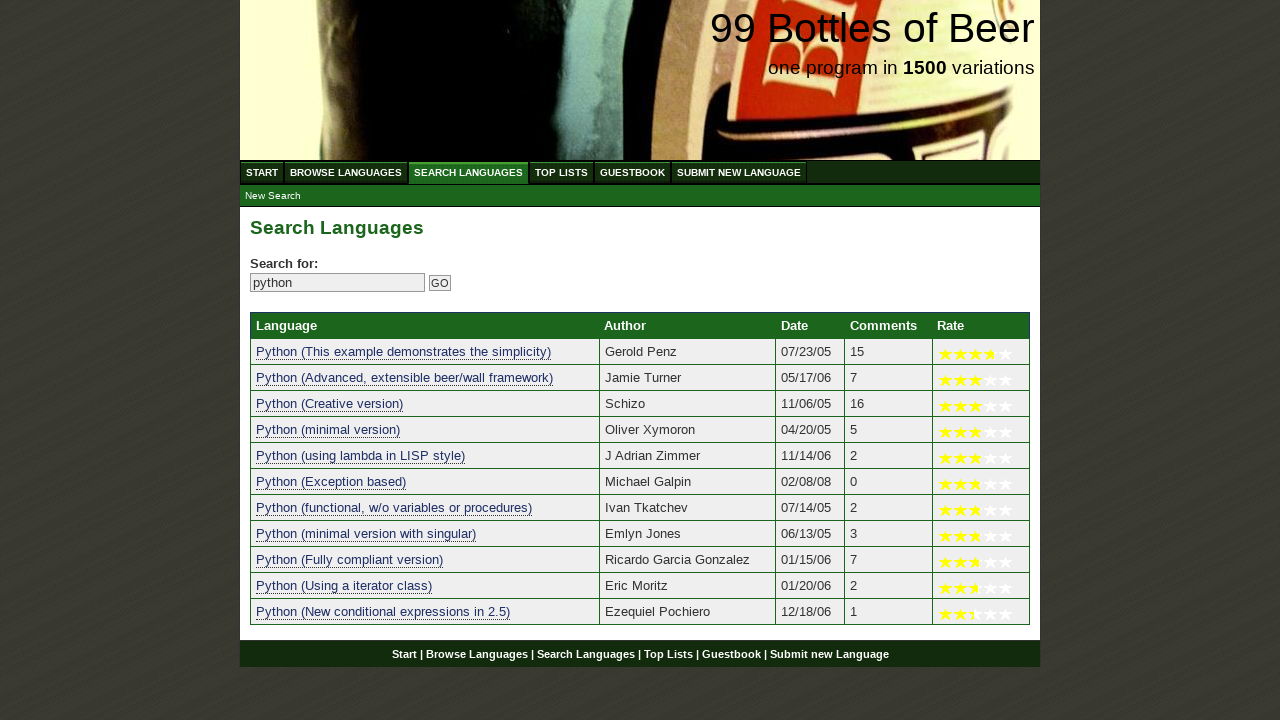

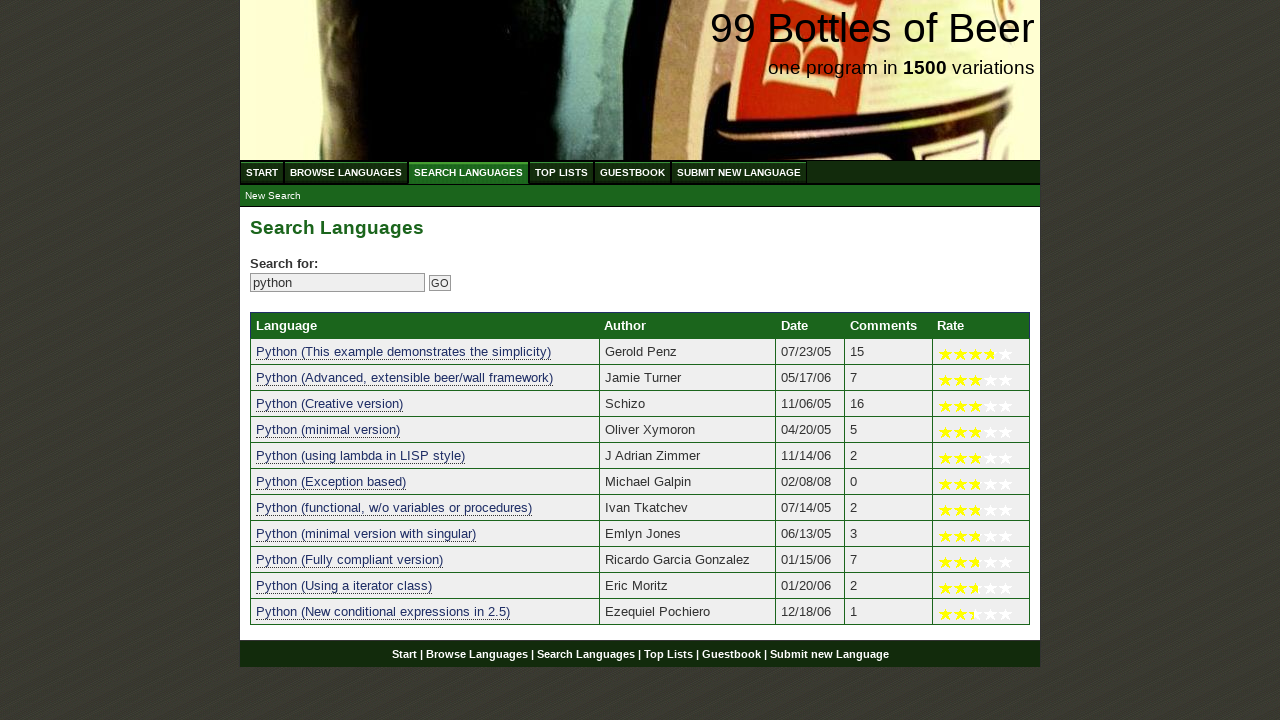